Tests dynamically loaded content that is hidden on the page, clicks Start button and waits for Hello World message to appear

Starting URL: http://the-internet.herokuapp.com/dynamic_loading/1

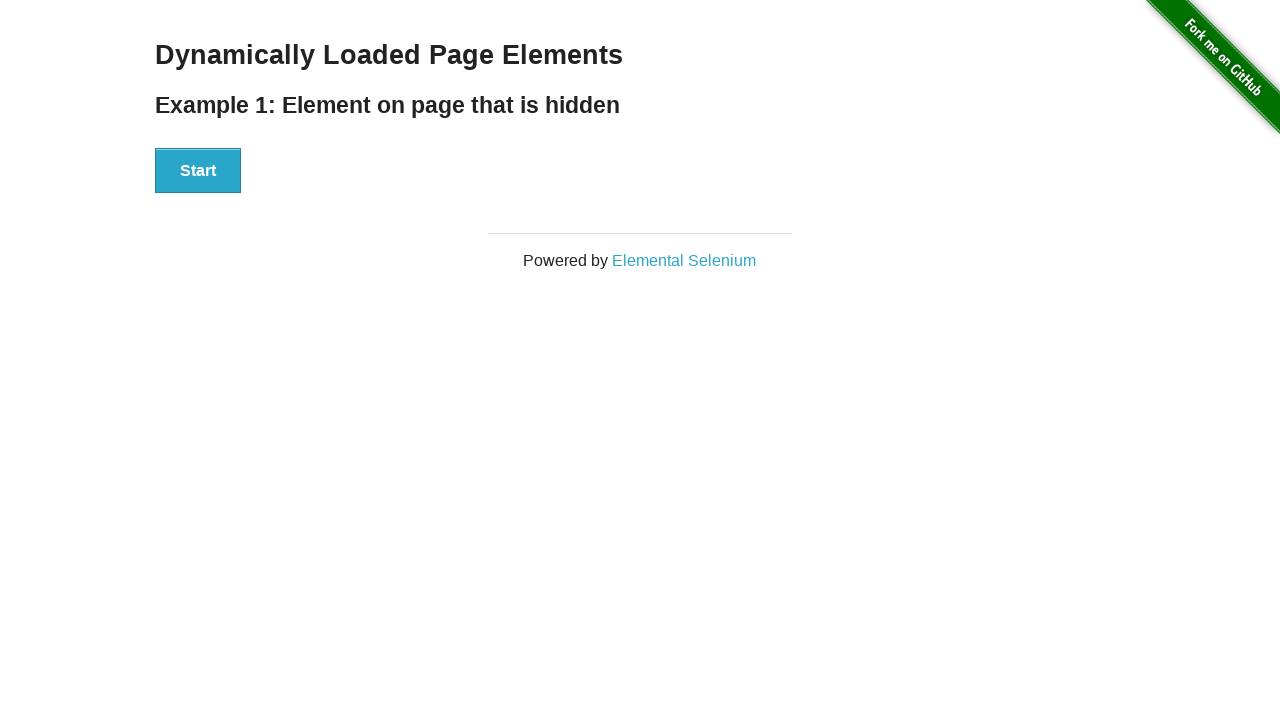

Clicked Start button to initiate dynamic loading at (198, 171) on button
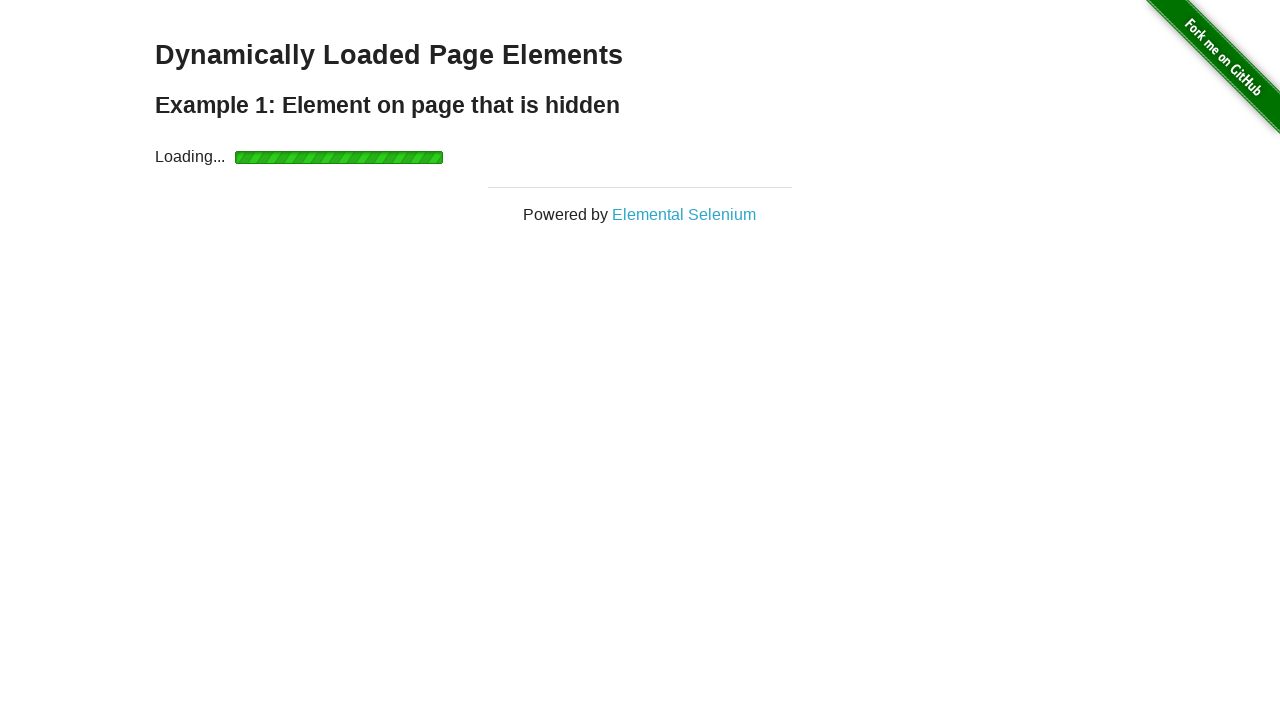

Finish element appeared on page
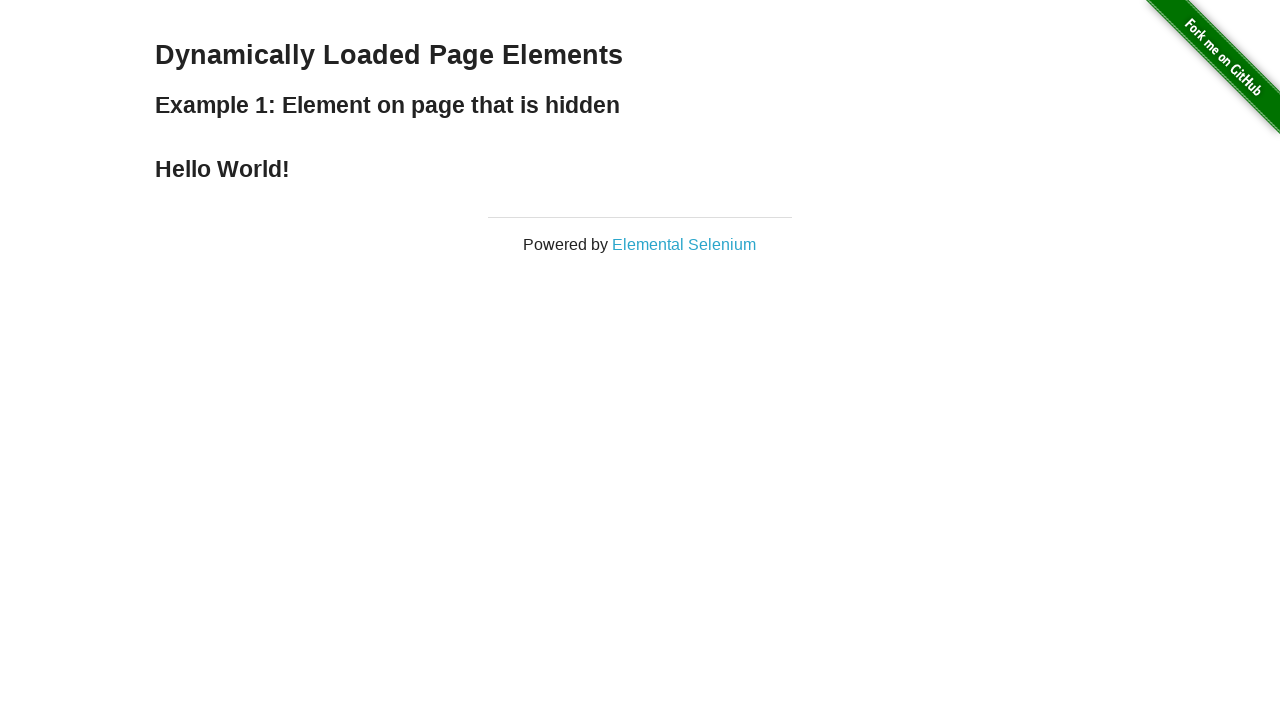

Hello World message became visible
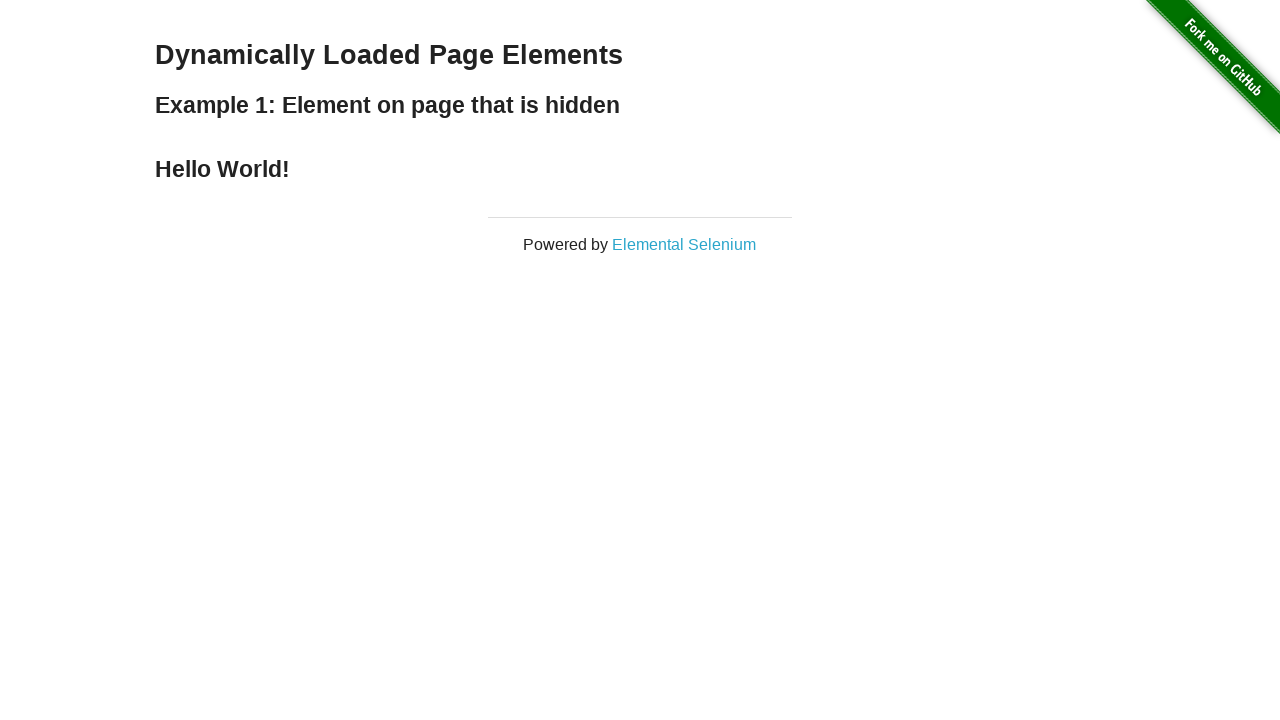

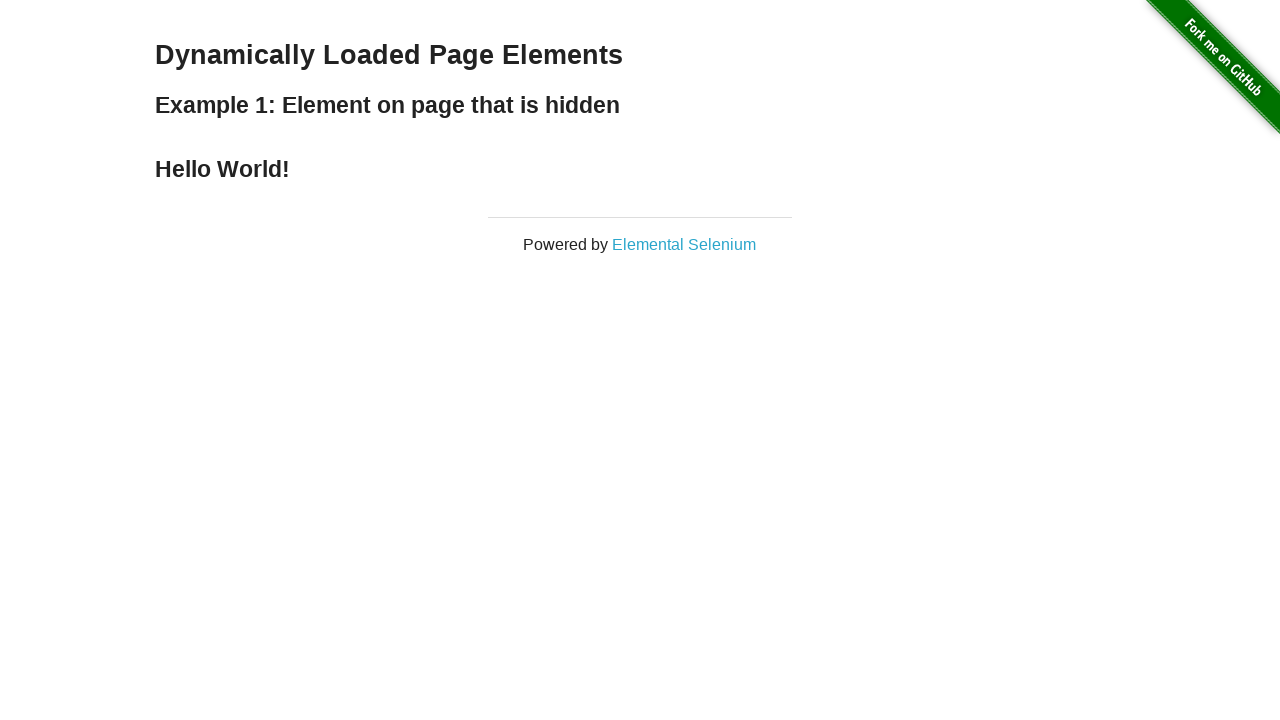